Tests a math challenge page by reading an input value, calculating a mathematical formula (log of absolute value of 12*sin(x)), entering the result, checking required checkboxes, and submitting the form

Starting URL: https://suninjuly.github.io/math.html

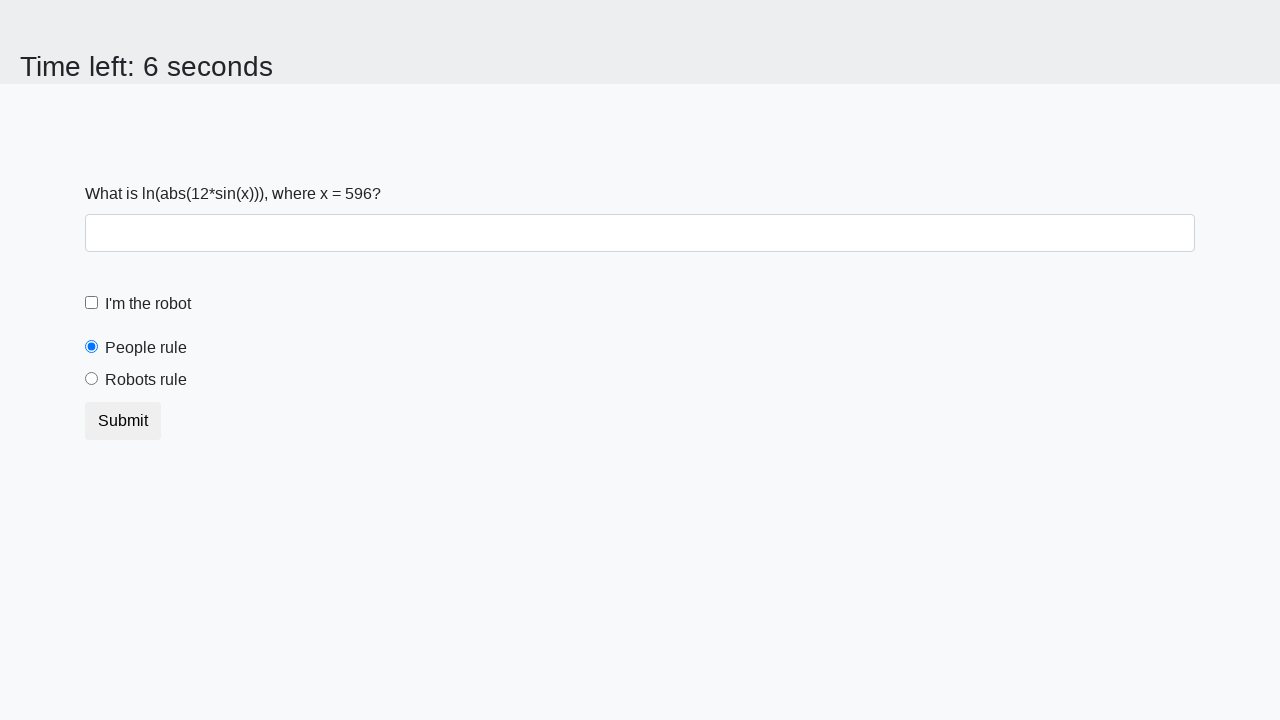

Retrieved input value from the page
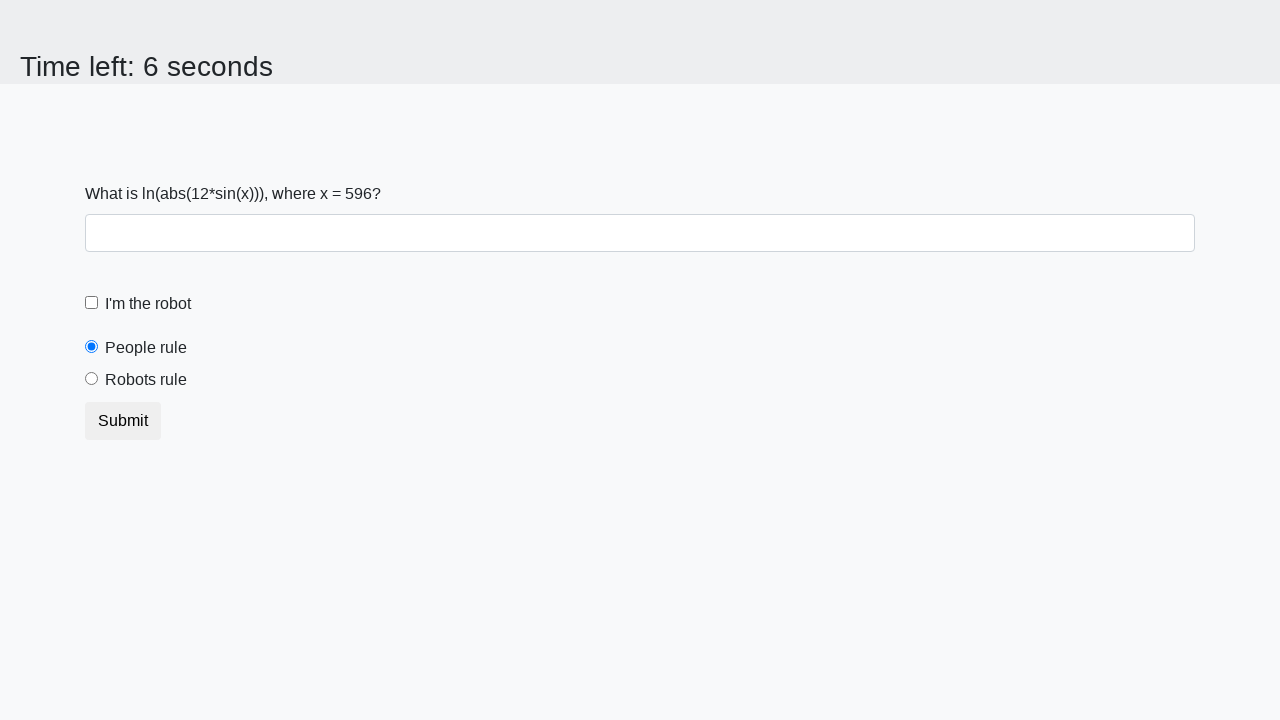

Calculated result using formula log(abs(12*sin(x))): 2.2427625218257057
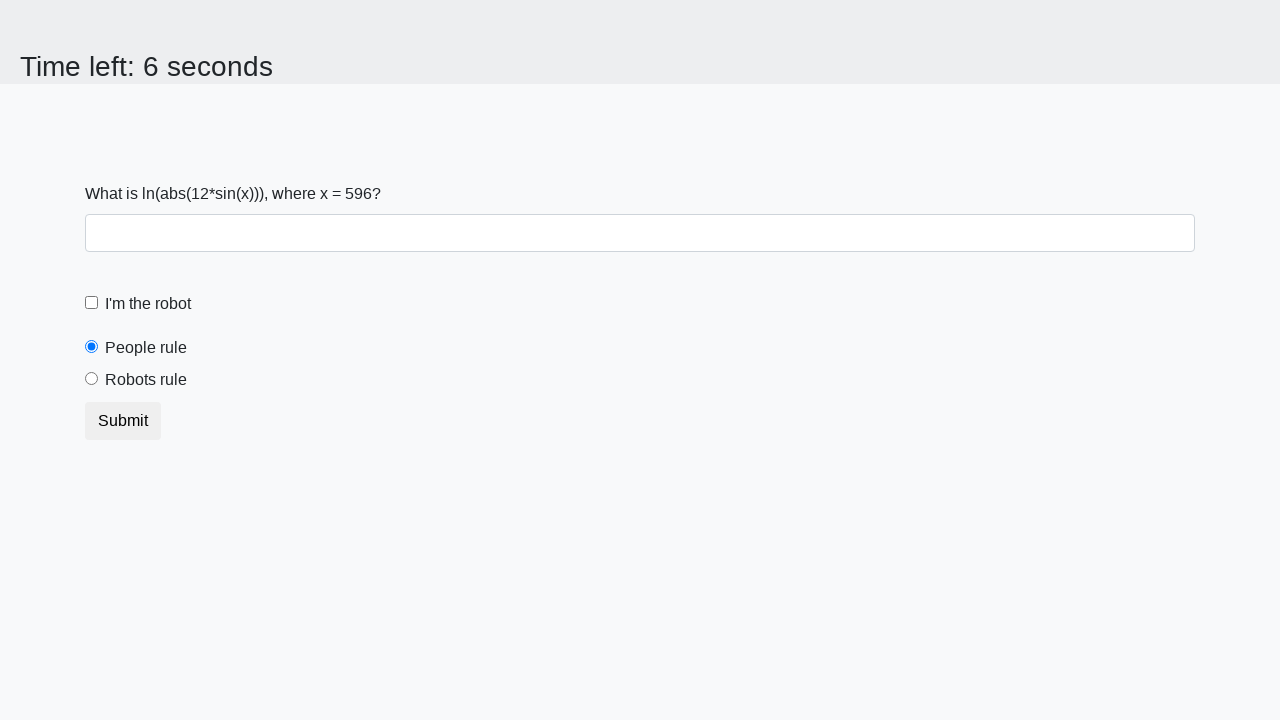

Filled answer field with calculated value: 2.2427625218257057 on input#answer
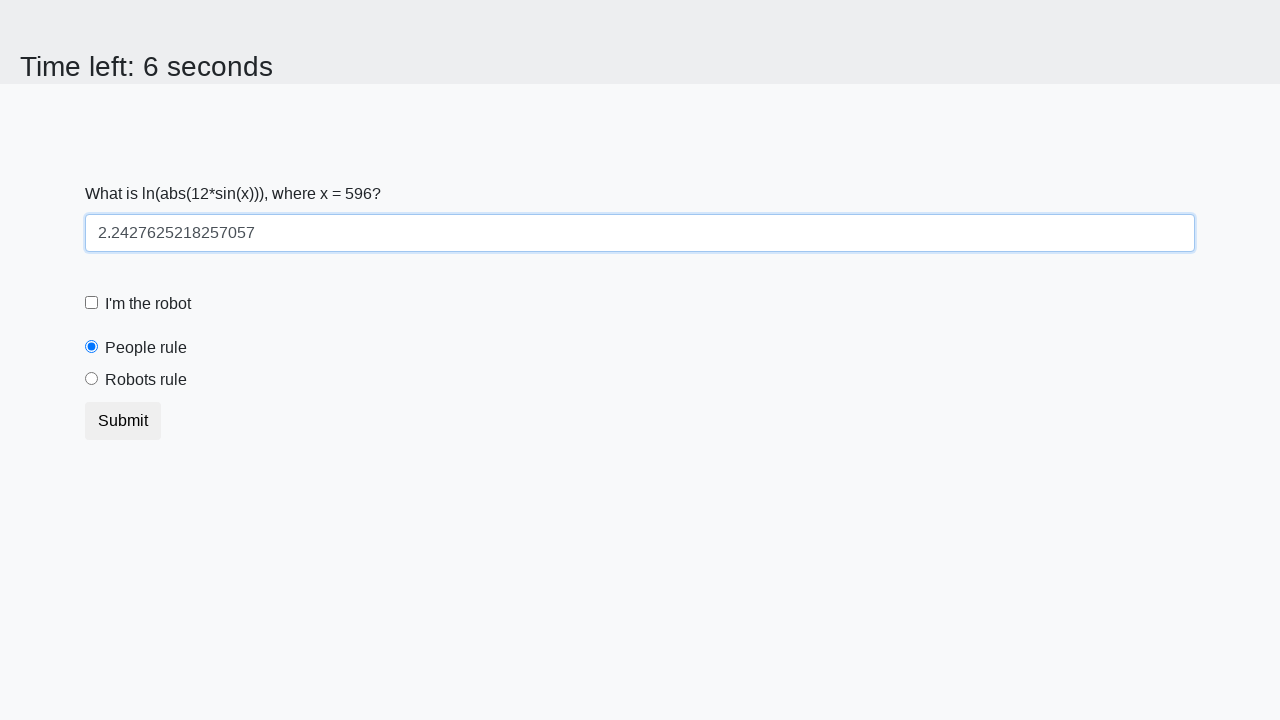

Checked the 'I'm not a robot' checkbox at (148, 304) on [for='robotCheckbox']
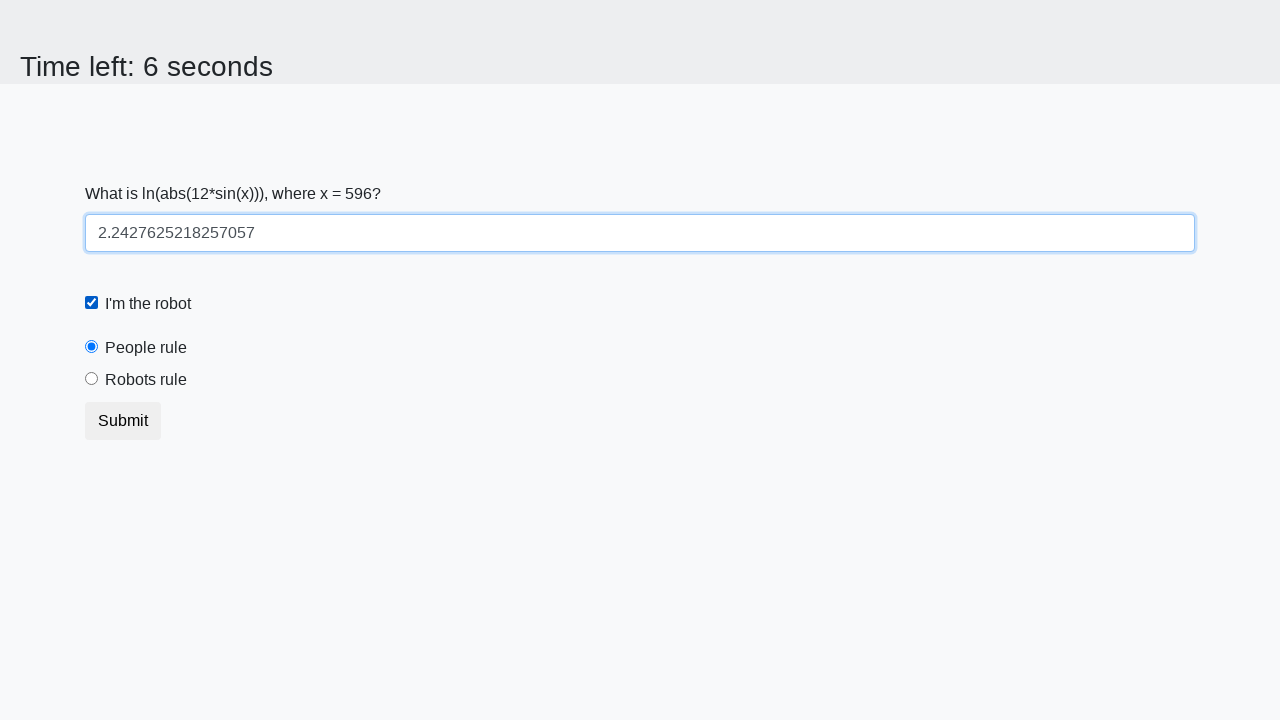

Selected the 'robots rule' radio button at (146, 380) on [for='robotsRule']
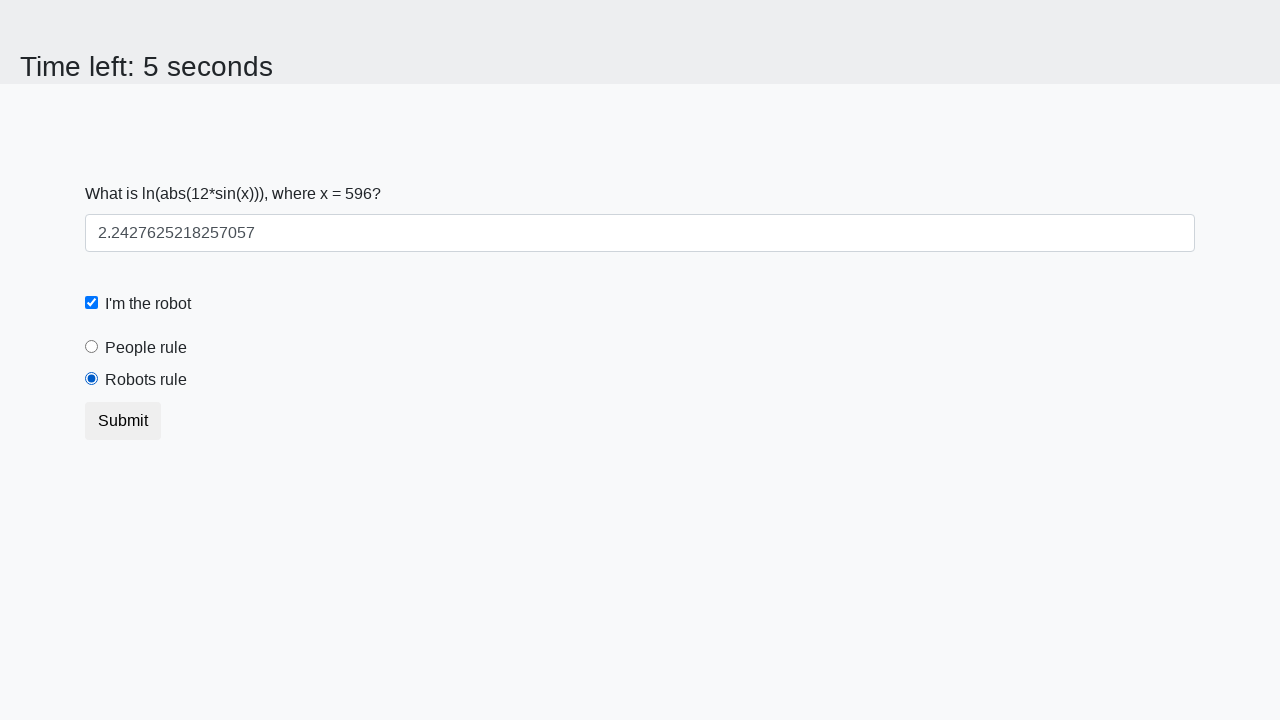

Clicked the submit button to complete the form at (123, 421) on button
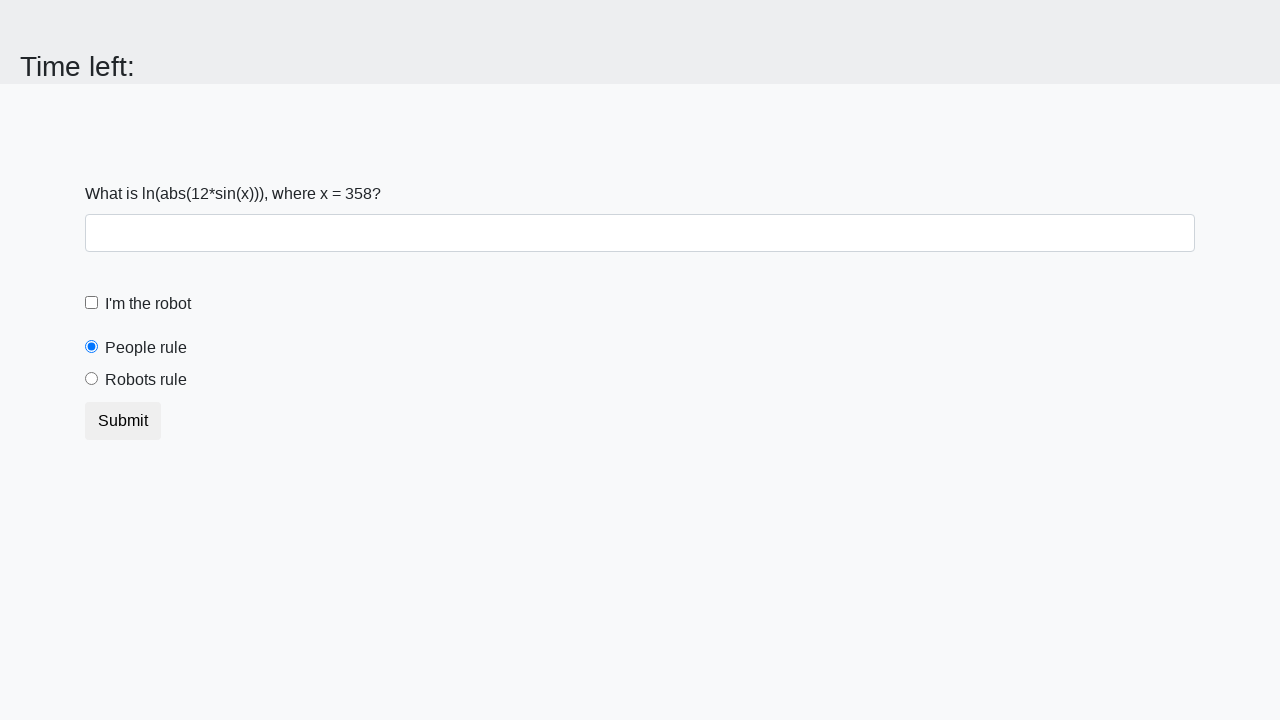

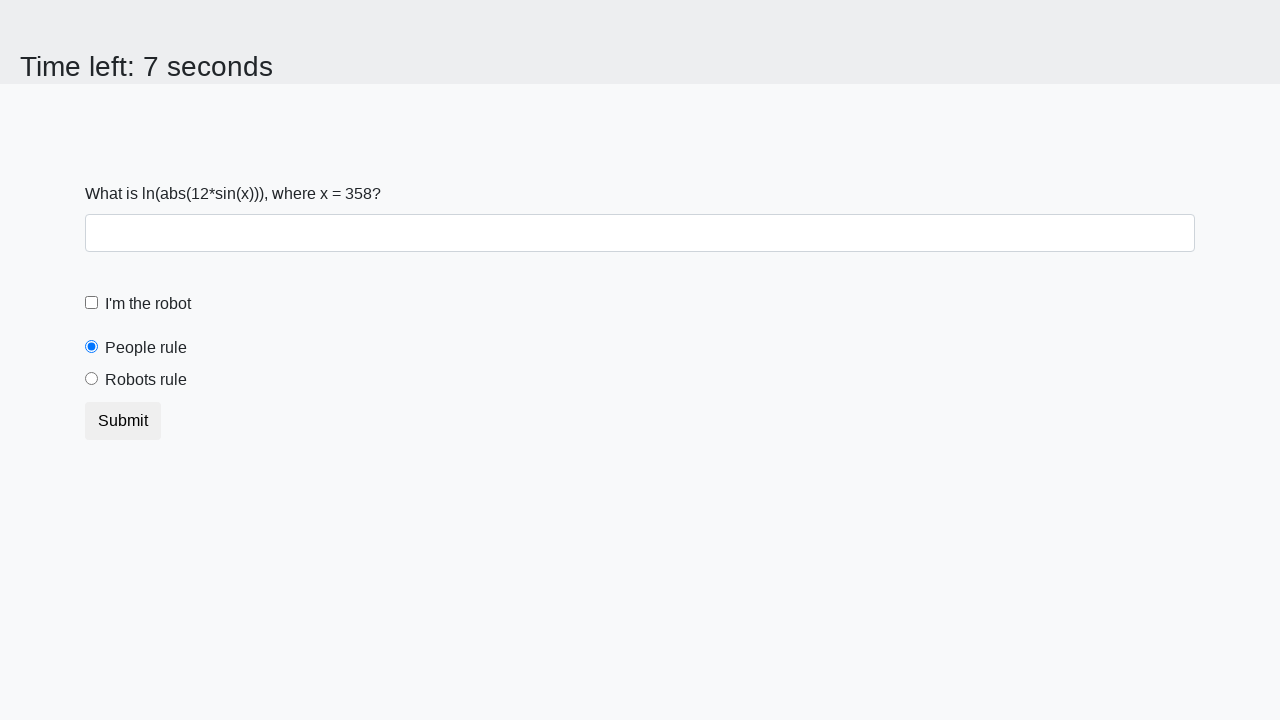